Tests handling of iframes by switching to an iframe context, clicking a link inside the frame, and verifying text content

Starting URL: https://rahulshettyacademy.com/AutomationPractice/

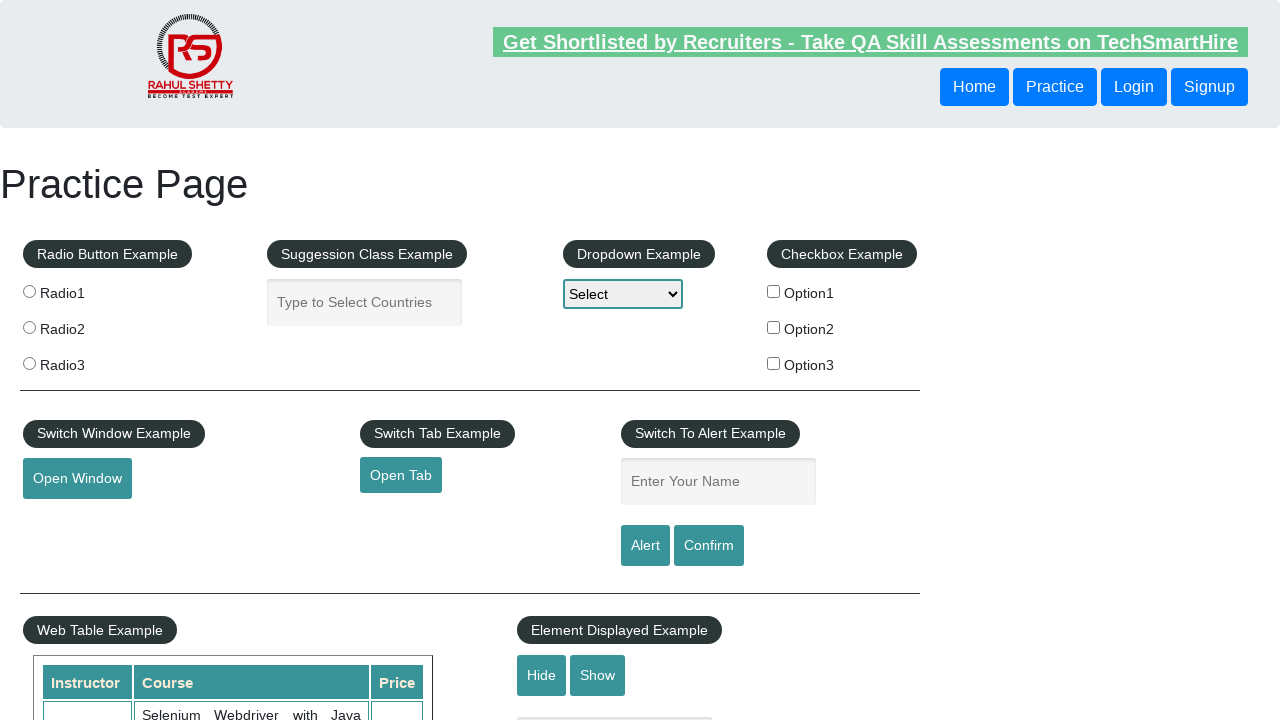

Located the courses iframe element
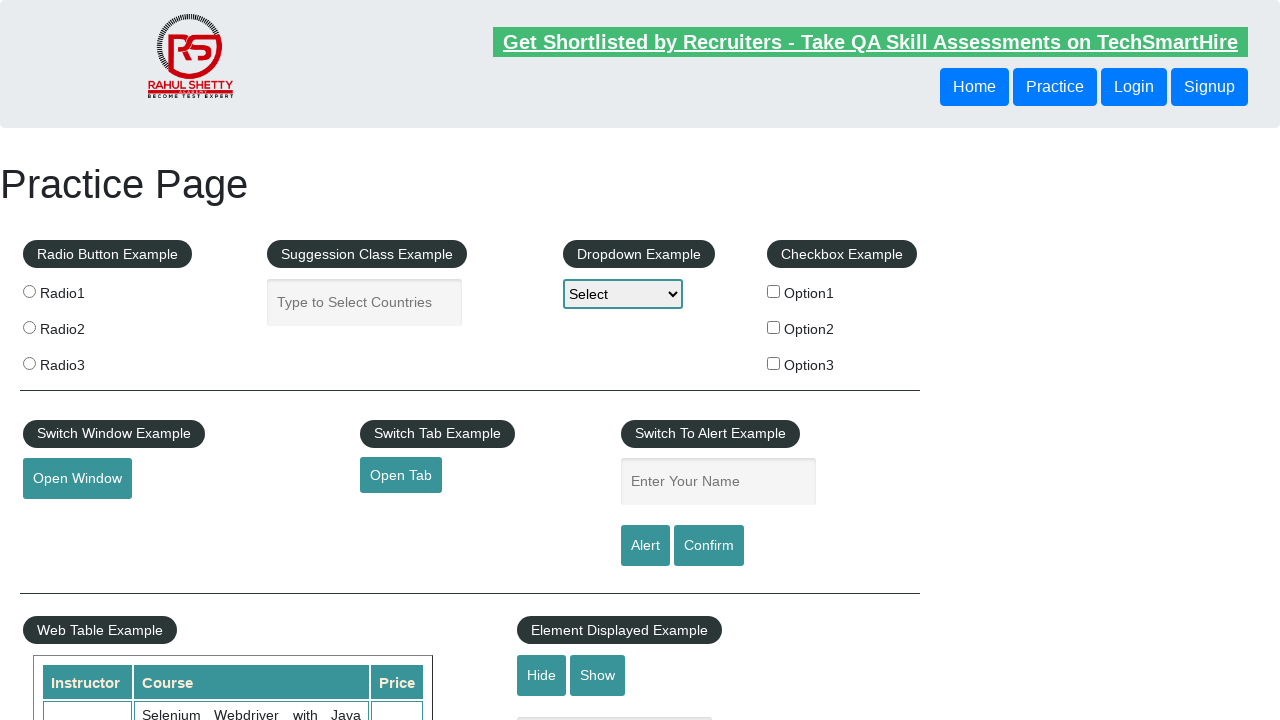

Clicked the lifetime access link inside the iframe at (307, 360) on #courses-iframe >> internal:control=enter-frame >> li a[href*='lifetime-access']
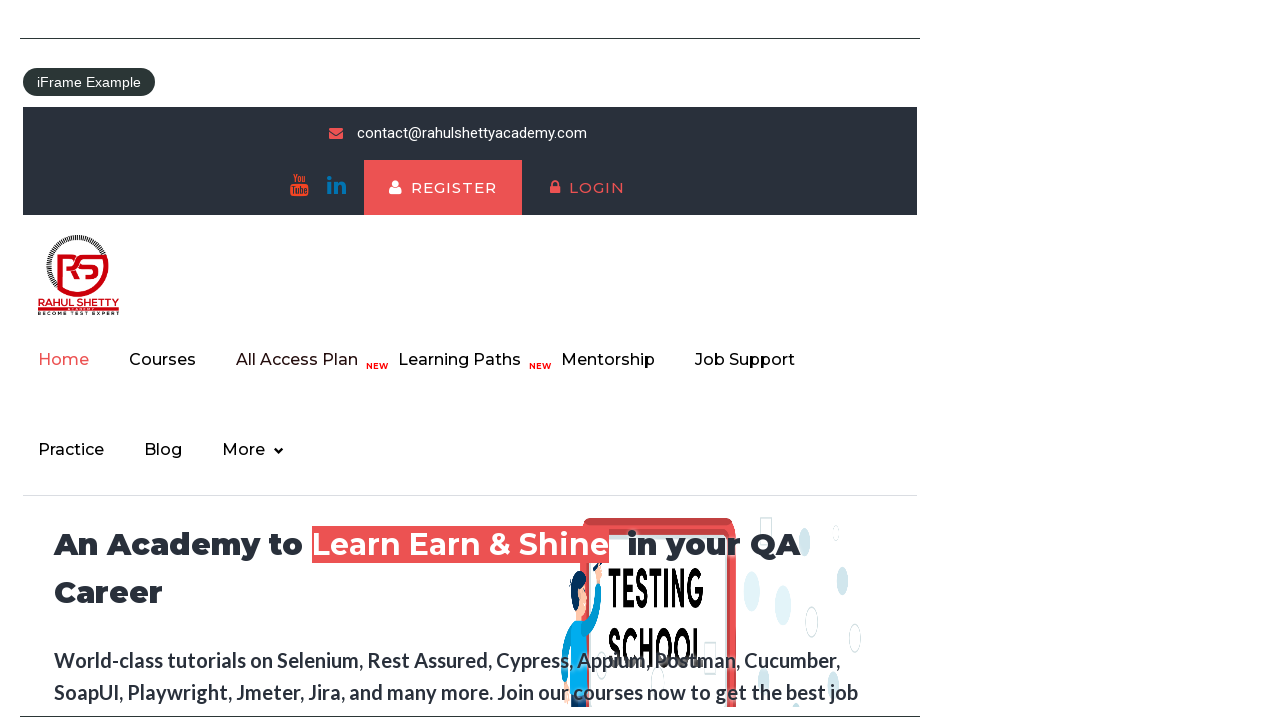

Retrieved text content from iframe element
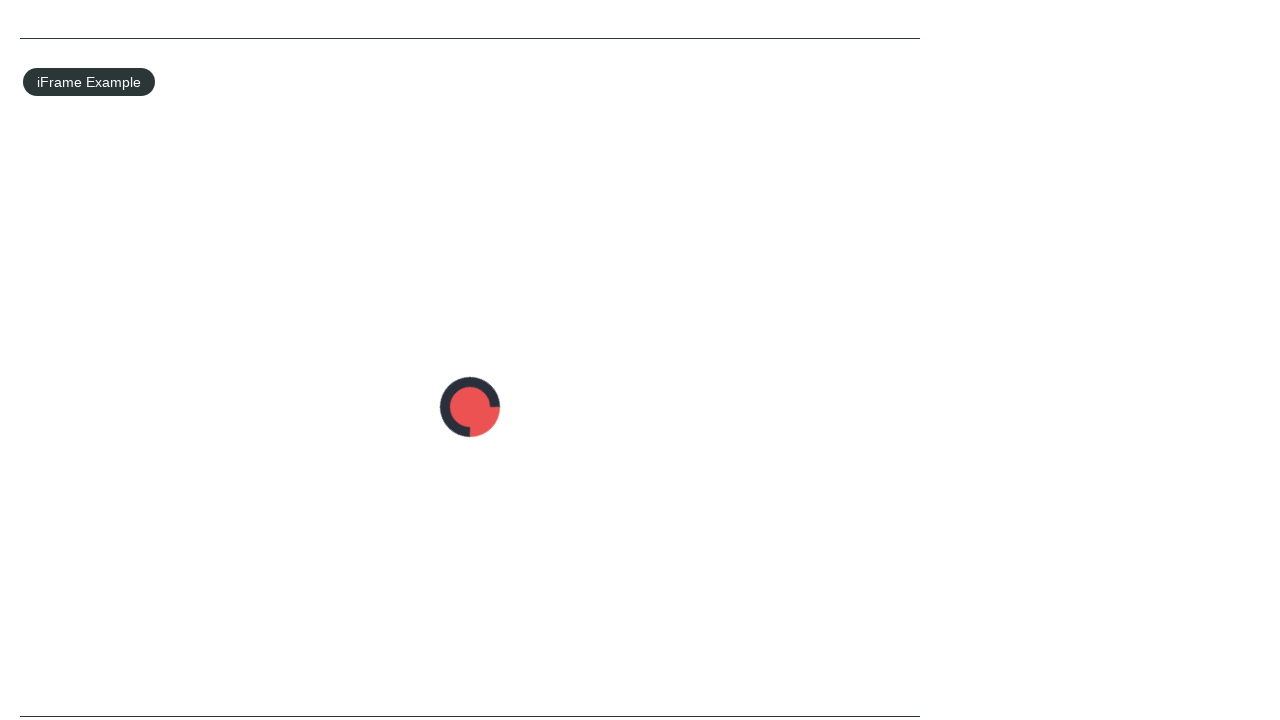

Verified text content equals '13,522'
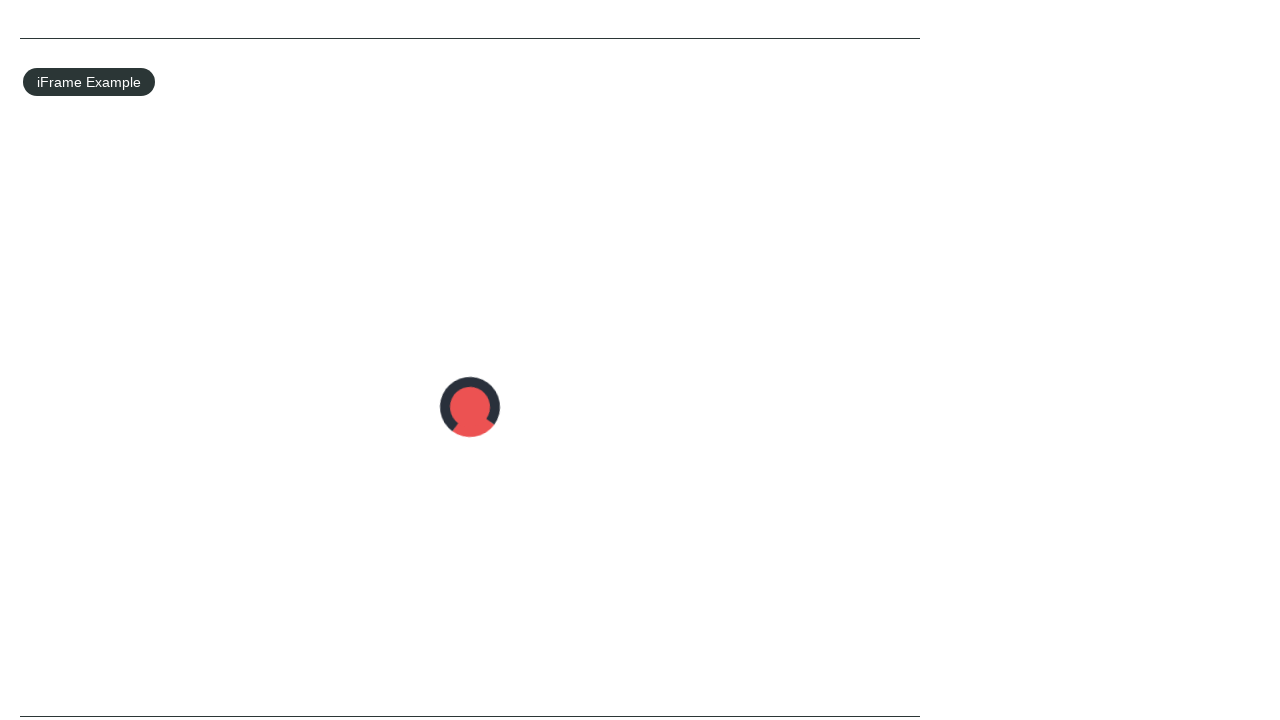

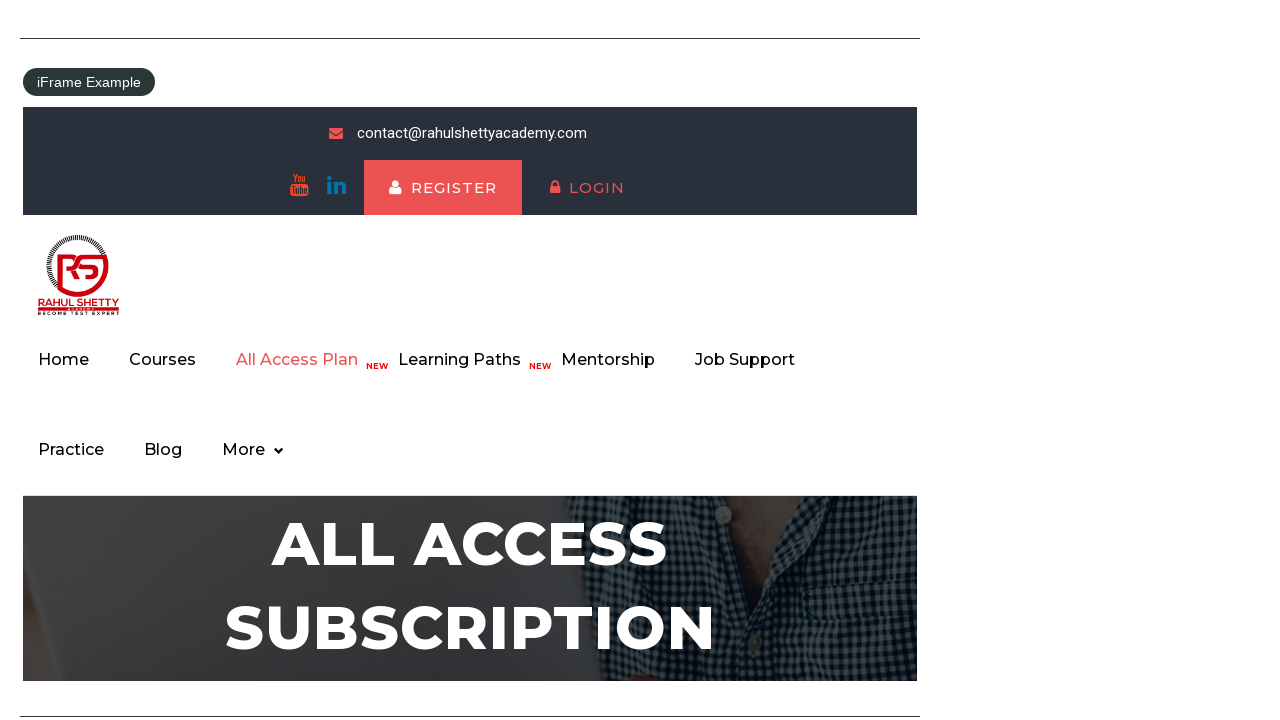